Tests filtering to display only active (incomplete) todo items

Starting URL: https://demo.playwright.dev/todomvc

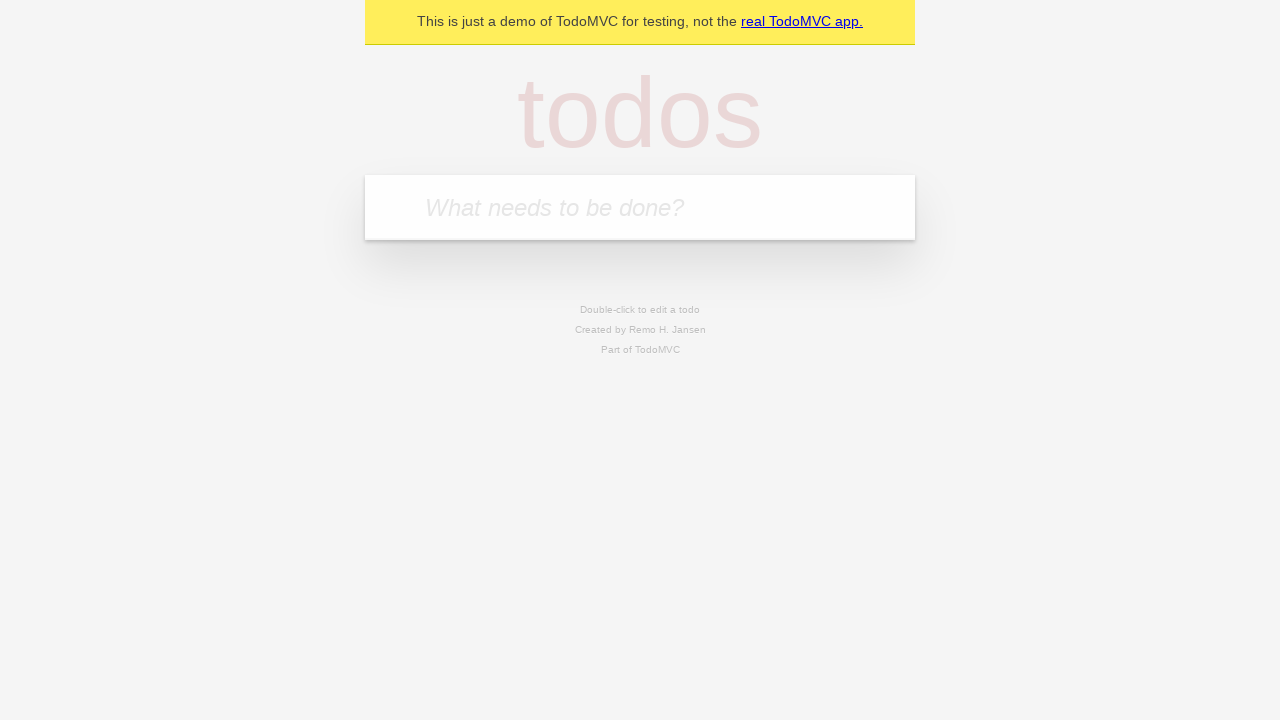

Filled todo input with 'buy some cheese' on internal:attr=[placeholder="What needs to be done?"i]
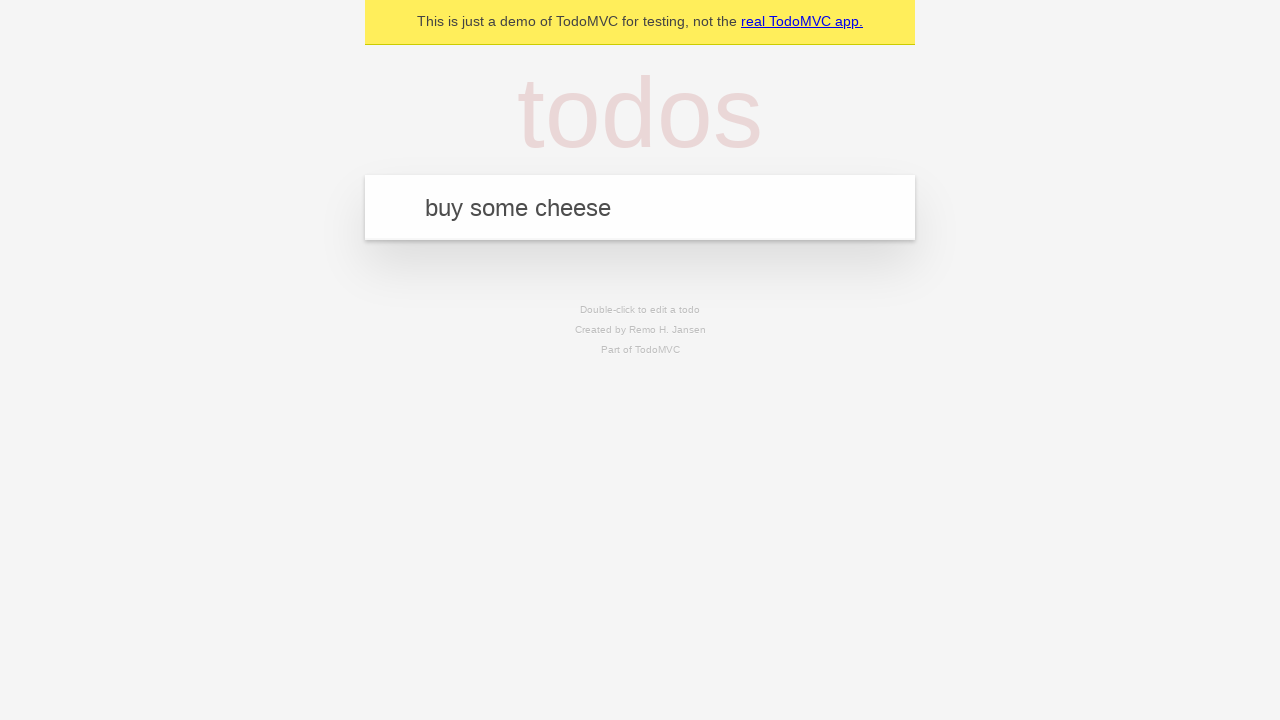

Pressed Enter to add todo 'buy some cheese' on internal:attr=[placeholder="What needs to be done?"i]
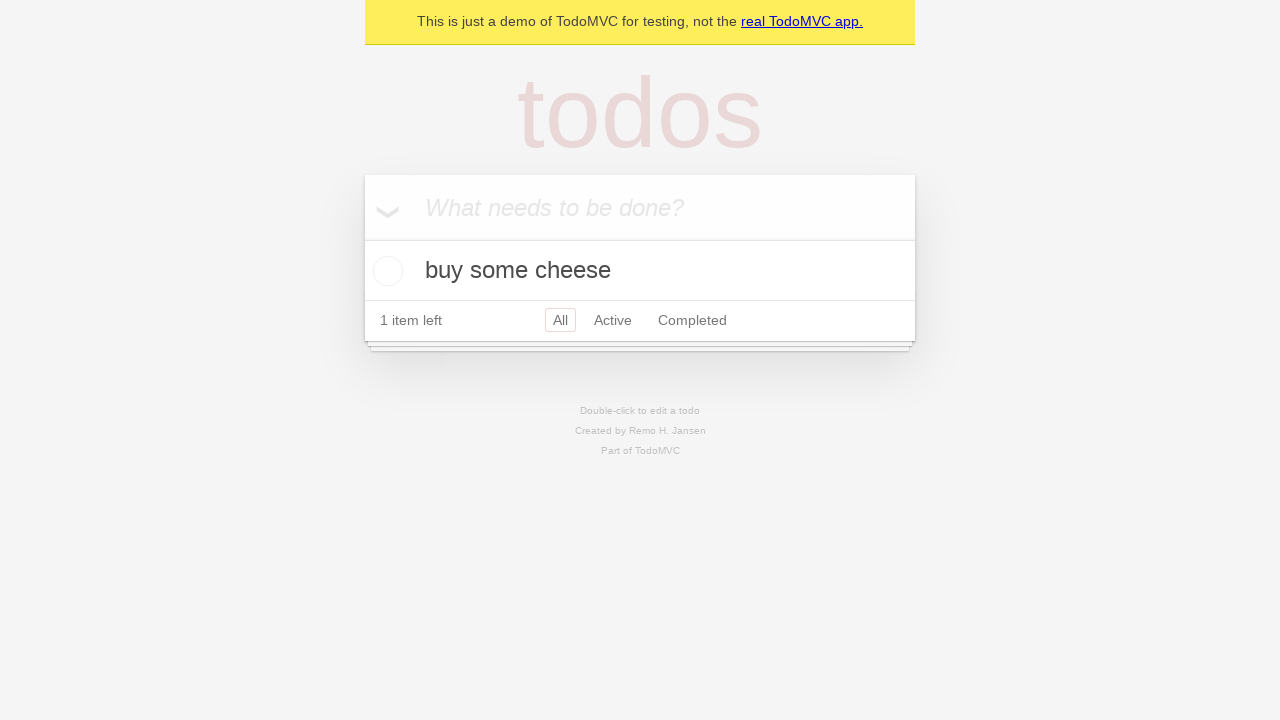

Filled todo input with 'feed the cat' on internal:attr=[placeholder="What needs to be done?"i]
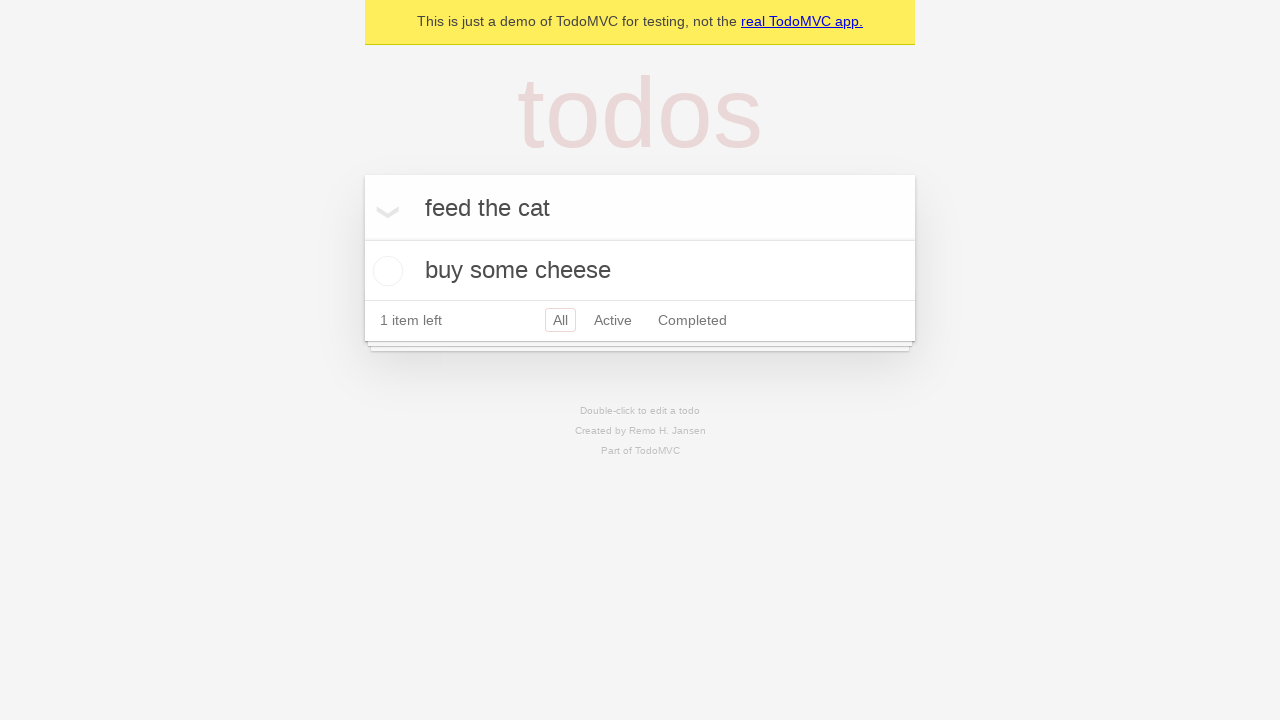

Pressed Enter to add todo 'feed the cat' on internal:attr=[placeholder="What needs to be done?"i]
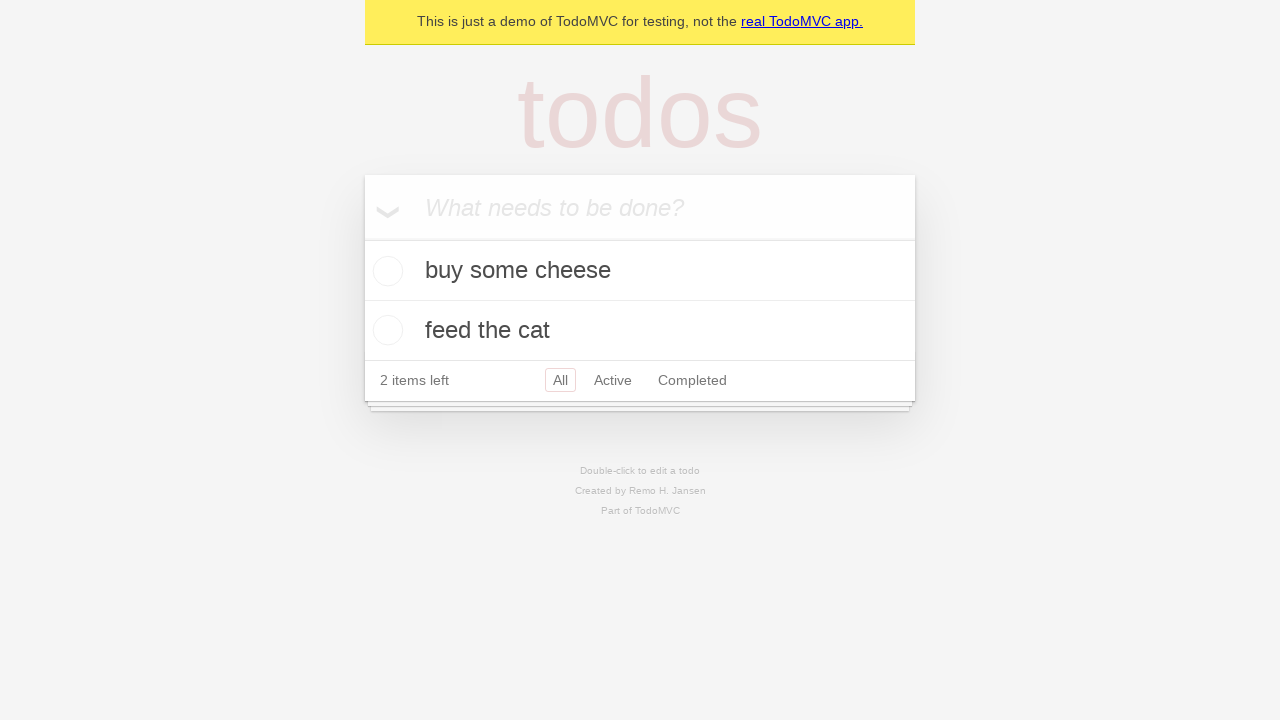

Filled todo input with 'book a doctors appointment' on internal:attr=[placeholder="What needs to be done?"i]
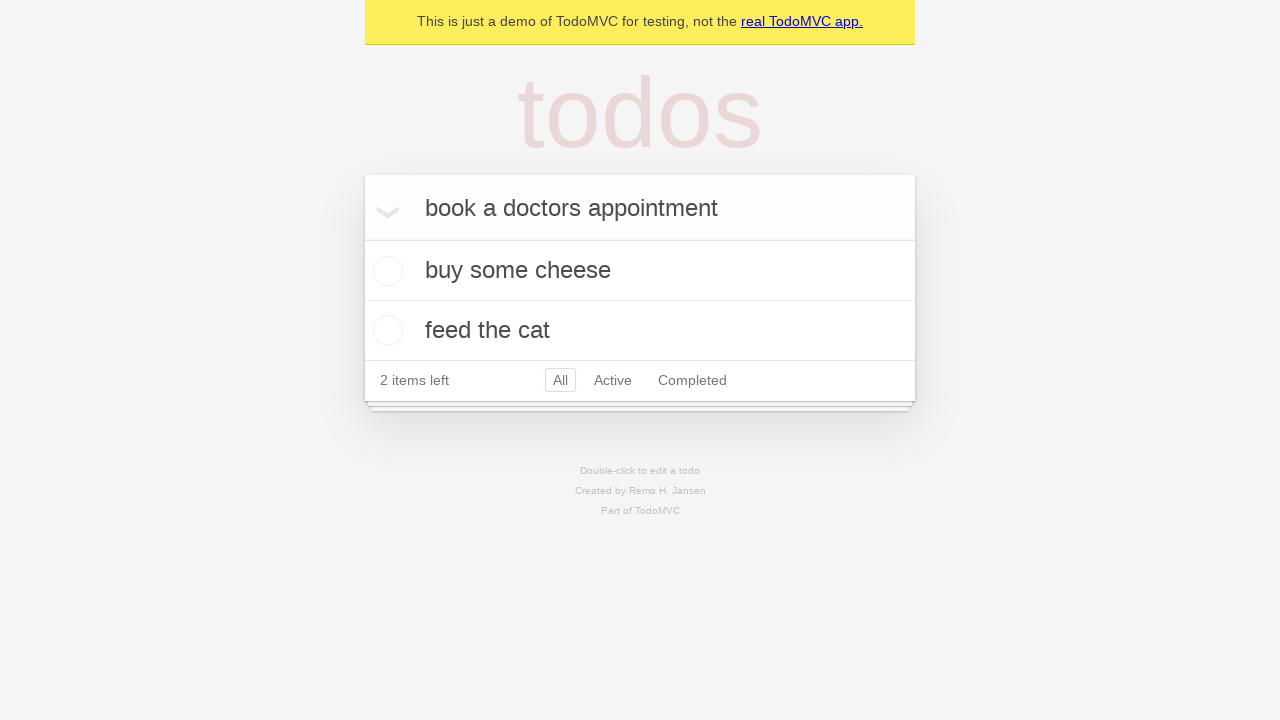

Pressed Enter to add todo 'book a doctors appointment' on internal:attr=[placeholder="What needs to be done?"i]
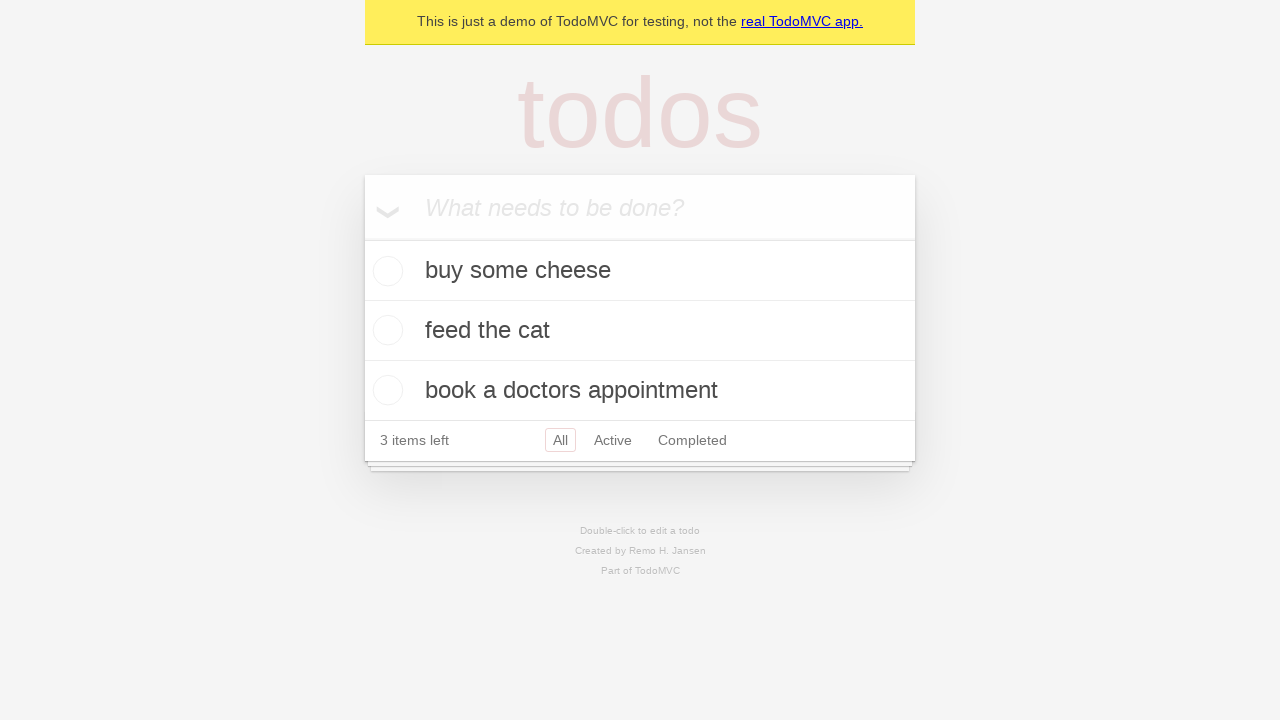

Checked the second todo item to mark it as complete at (385, 330) on internal:testid=[data-testid="todo-item"s] >> nth=1 >> internal:role=checkbox
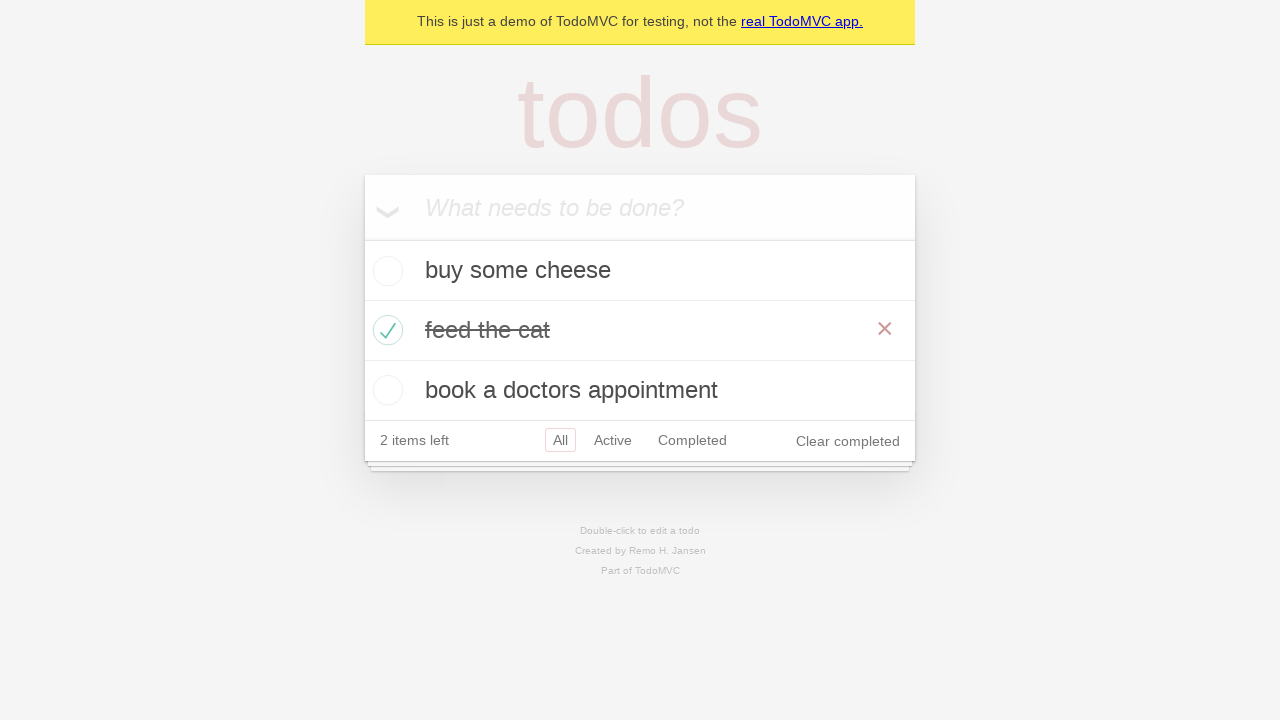

Clicked Active filter to display only incomplete items at (613, 440) on internal:role=link[name="Active"i]
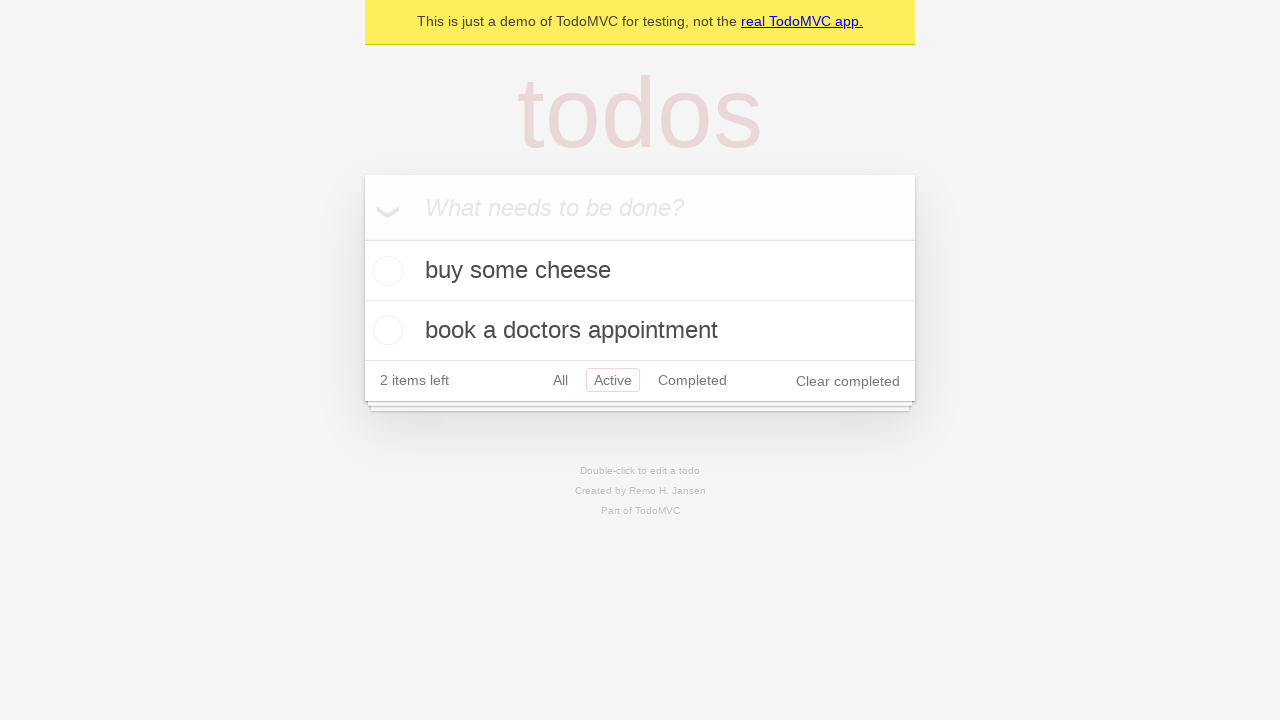

Waited for filtered todo list to load showing active items
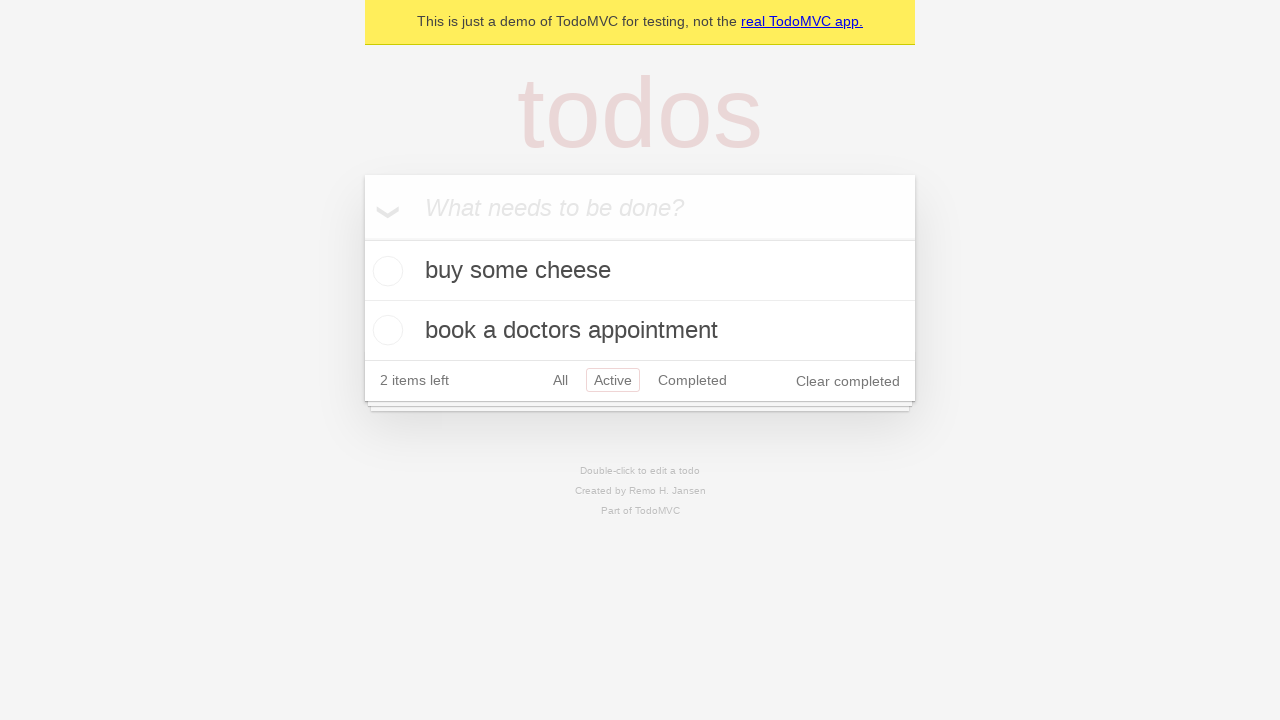

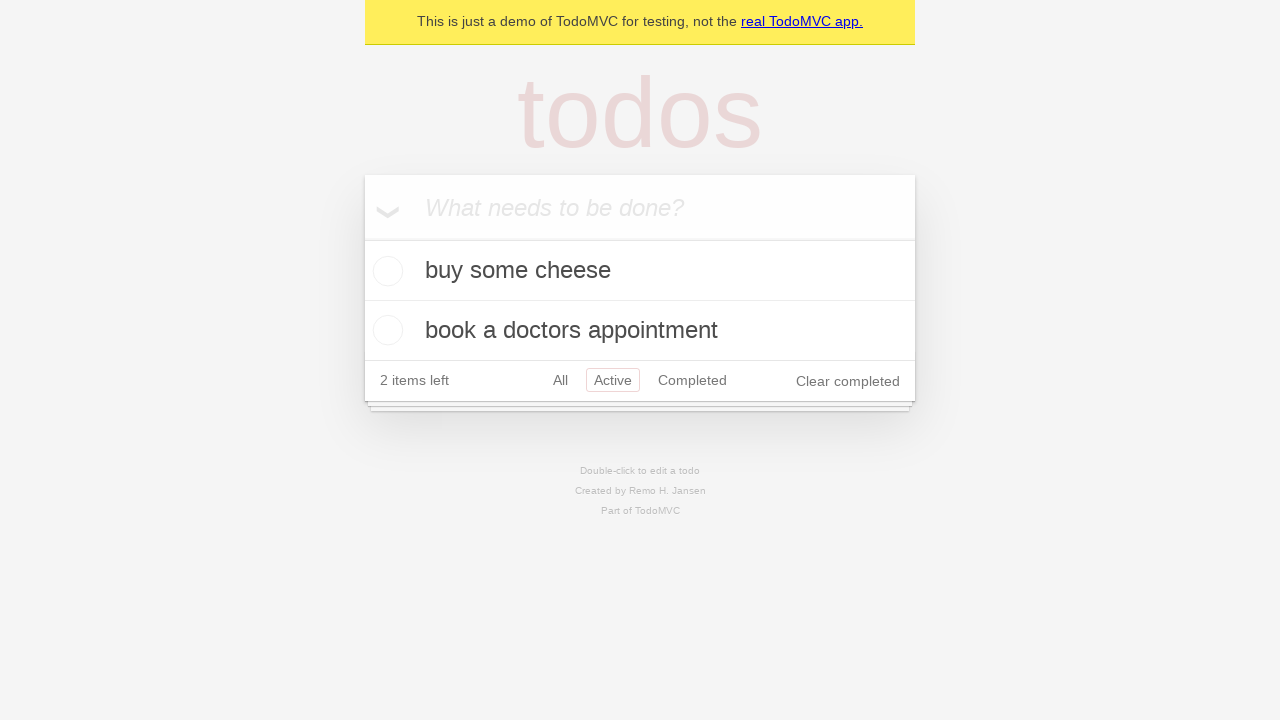